Tests that new todo items are appended to the bottom of the list by creating 3 items

Starting URL: https://demo.playwright.dev/todomvc

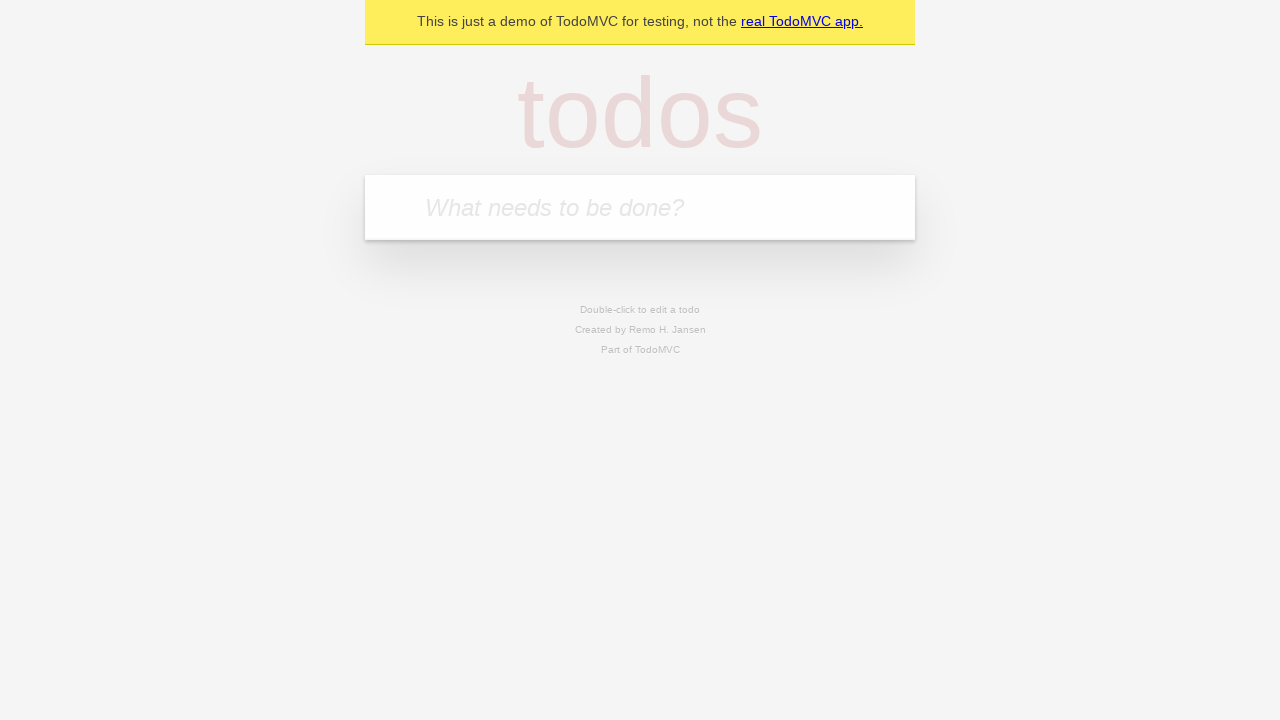

Located the 'What needs to be done?' input field
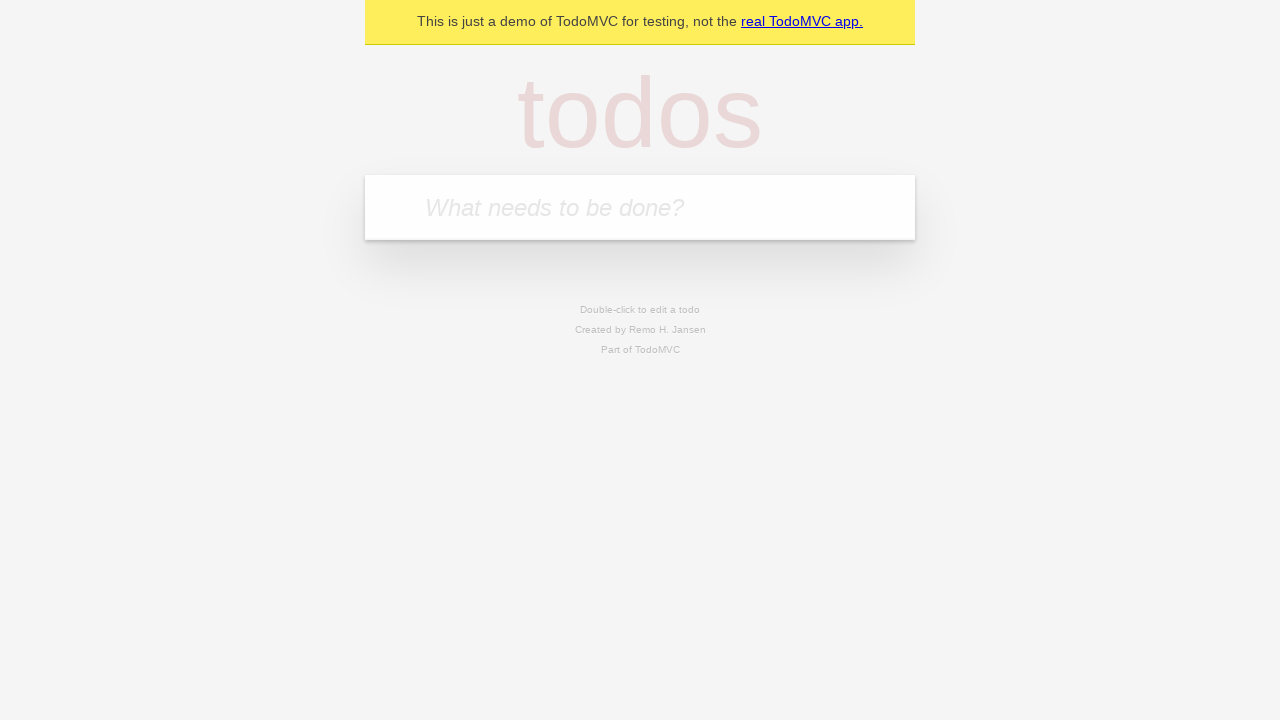

Filled todo input with 'buy some cheese' on internal:attr=[placeholder="What needs to be done?"i]
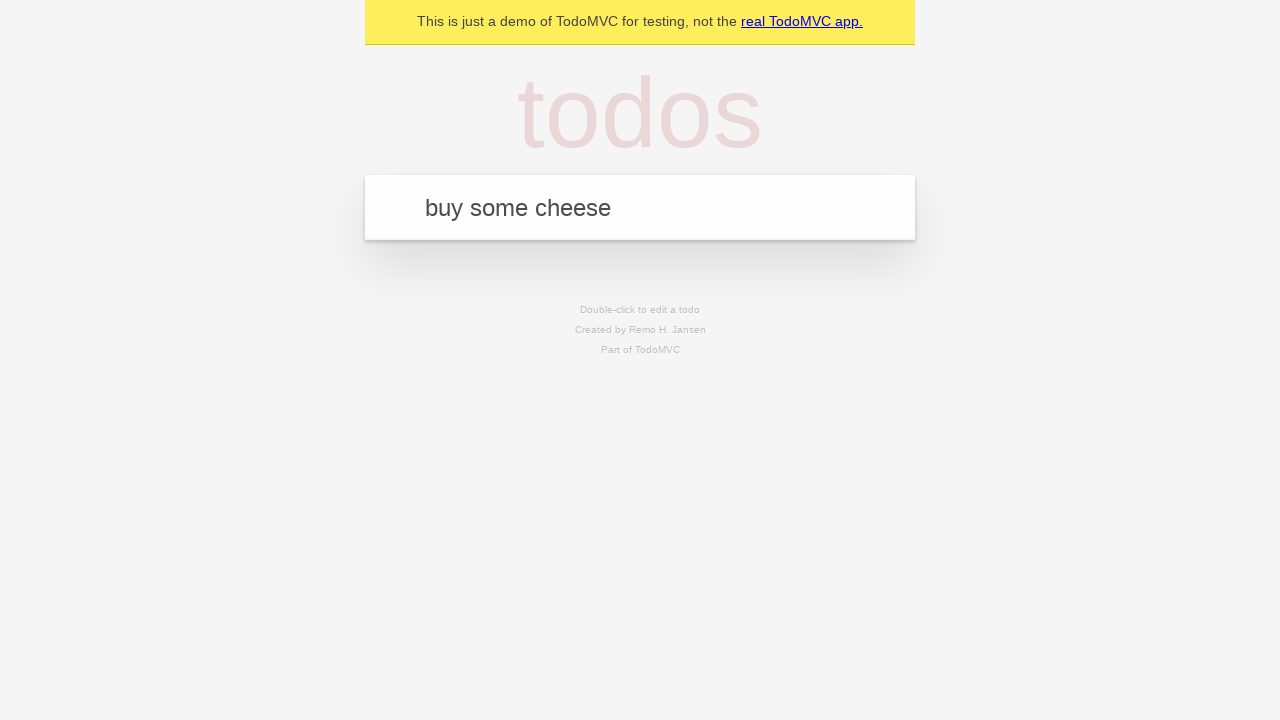

Pressed Enter to add todo item 'buy some cheese' on internal:attr=[placeholder="What needs to be done?"i]
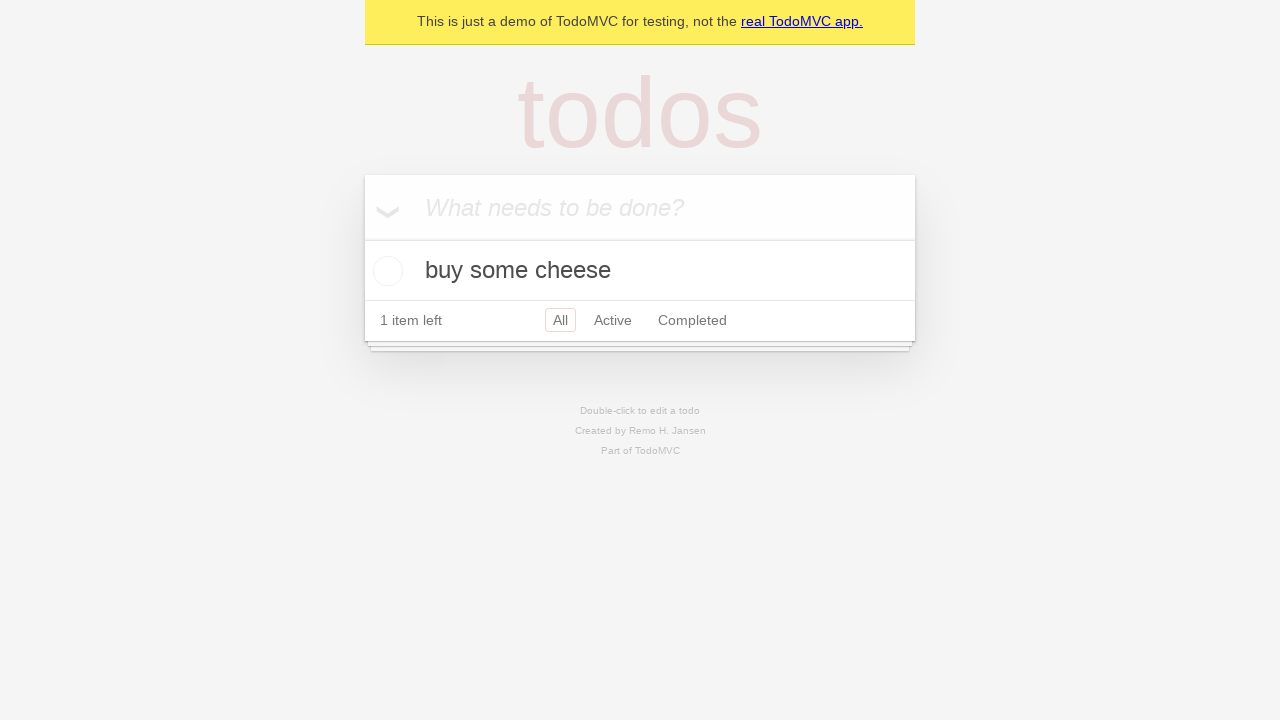

Filled todo input with 'feed the cat' on internal:attr=[placeholder="What needs to be done?"i]
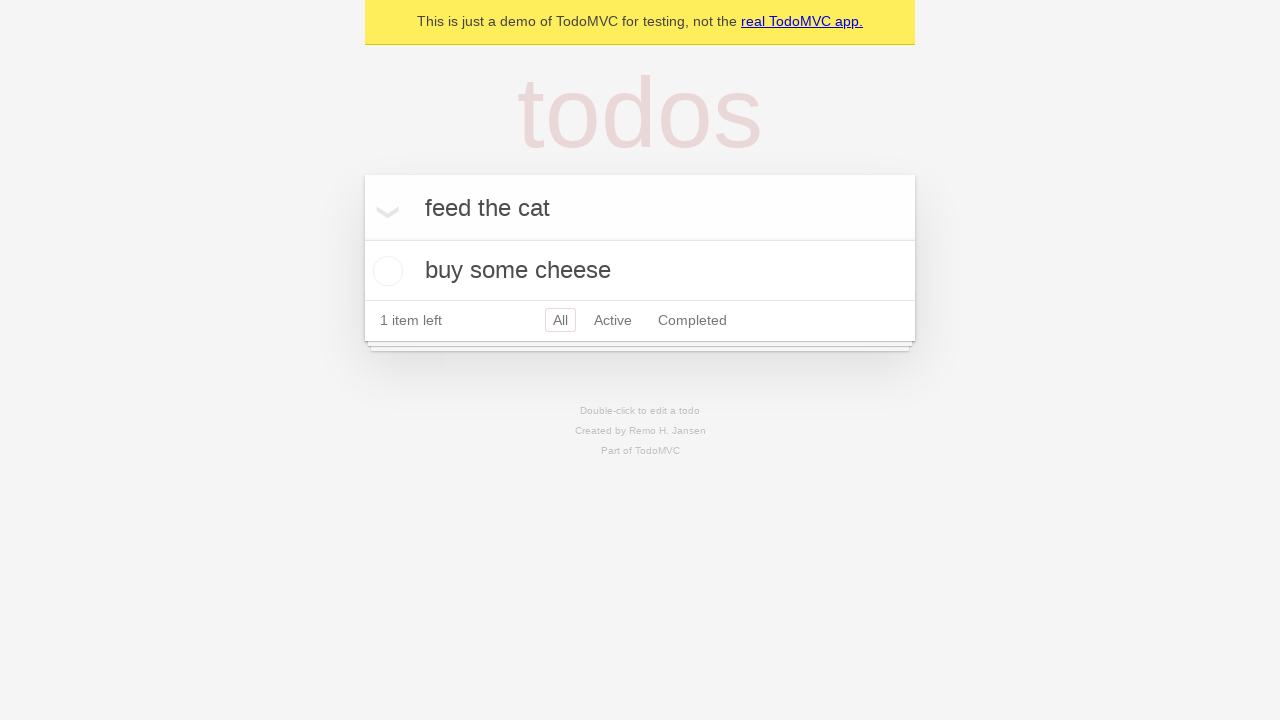

Pressed Enter to add todo item 'feed the cat' on internal:attr=[placeholder="What needs to be done?"i]
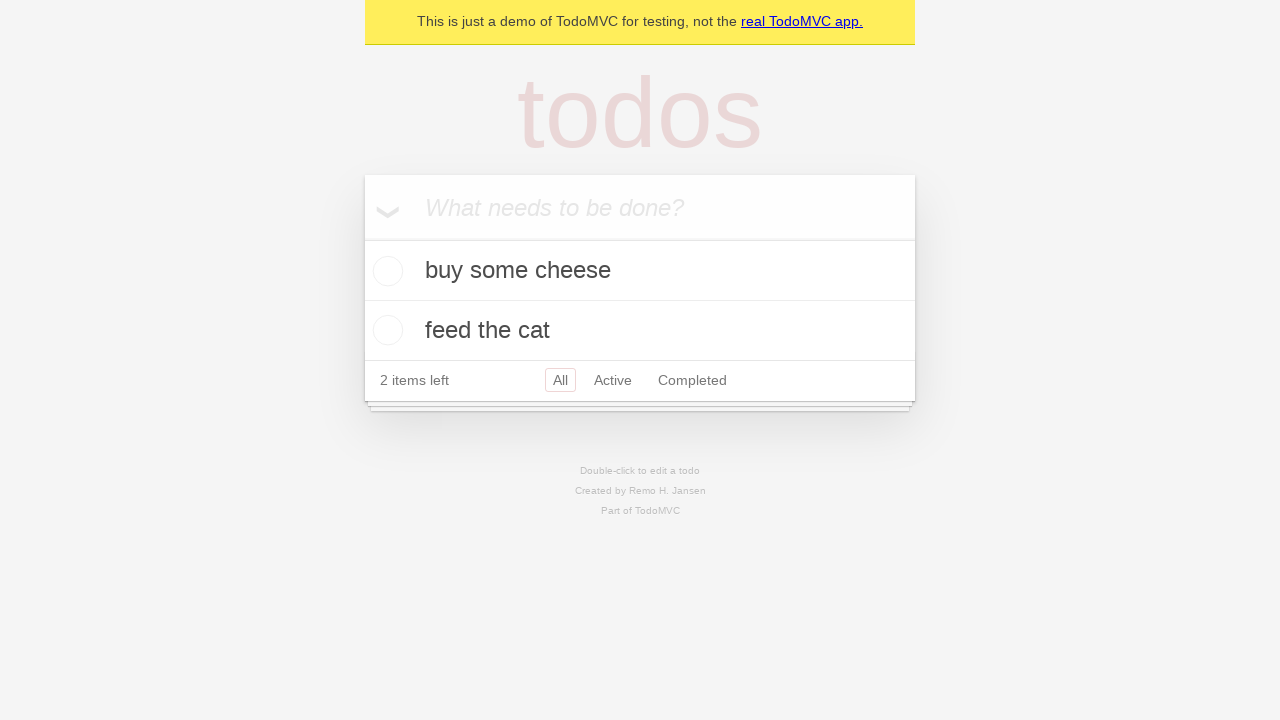

Filled todo input with 'book a doctors appointment' on internal:attr=[placeholder="What needs to be done?"i]
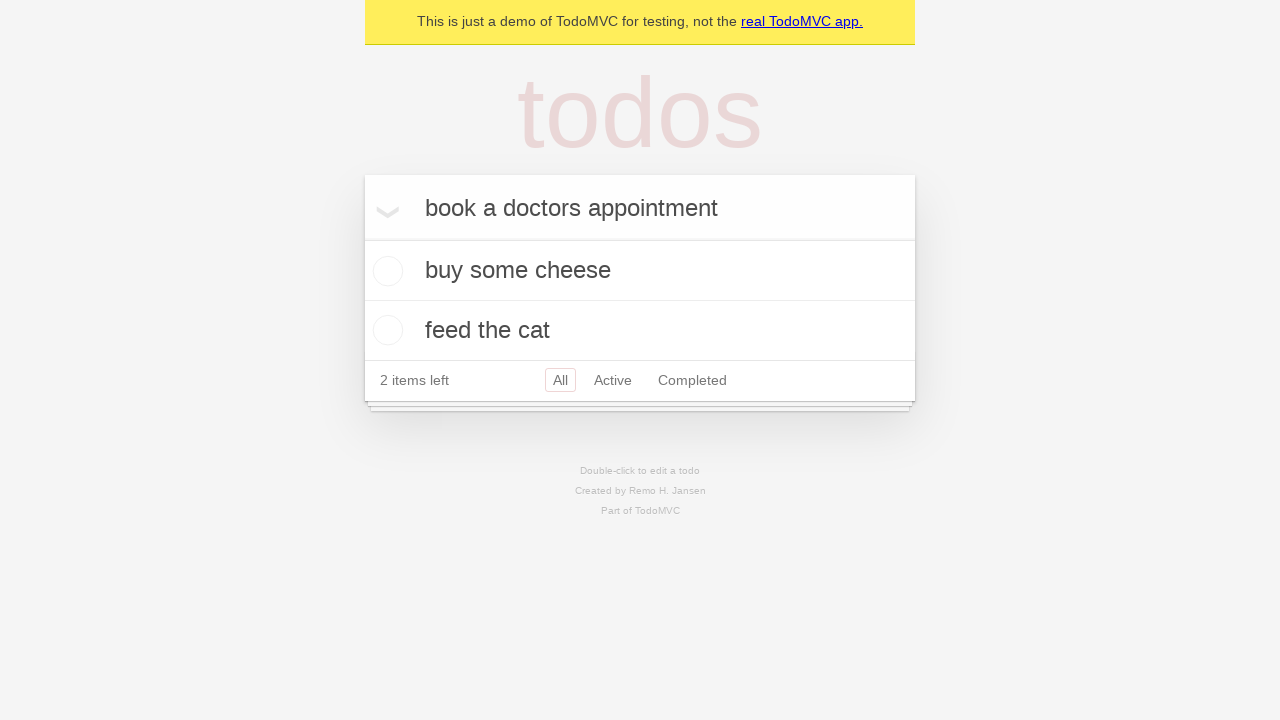

Pressed Enter to add todo item 'book a doctors appointment' on internal:attr=[placeholder="What needs to be done?"i]
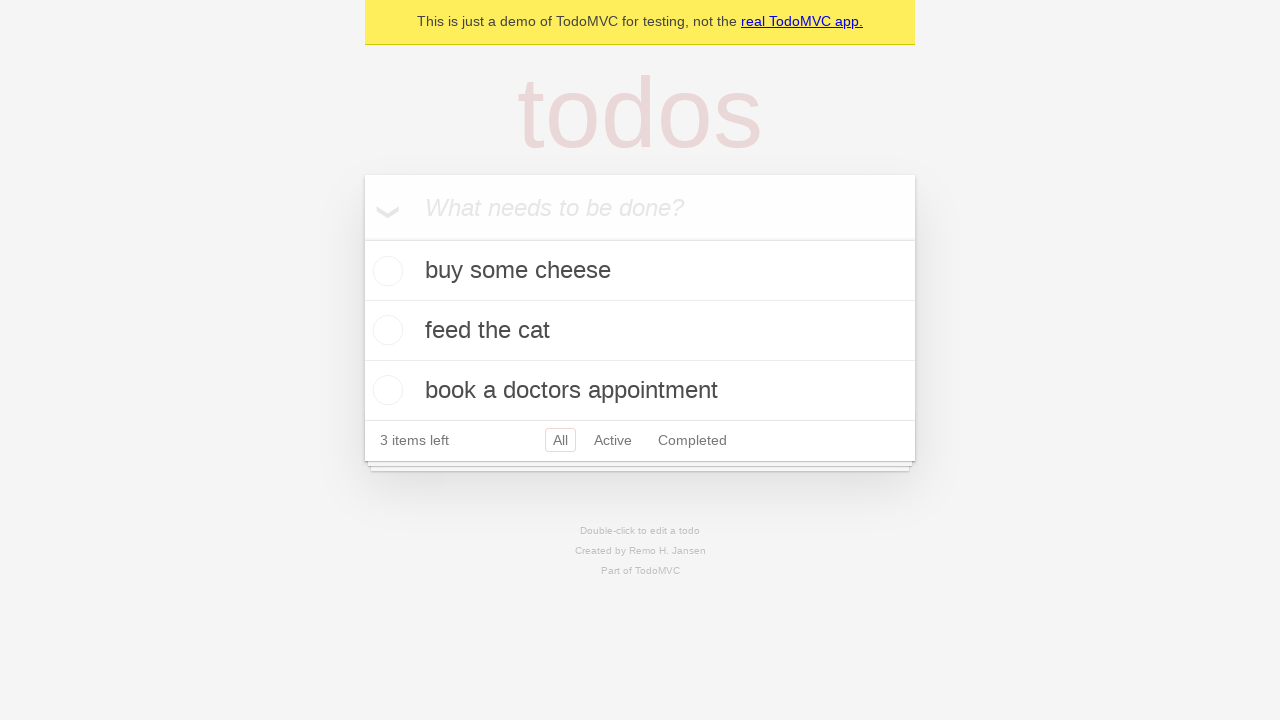

Waited for the third todo item to appear
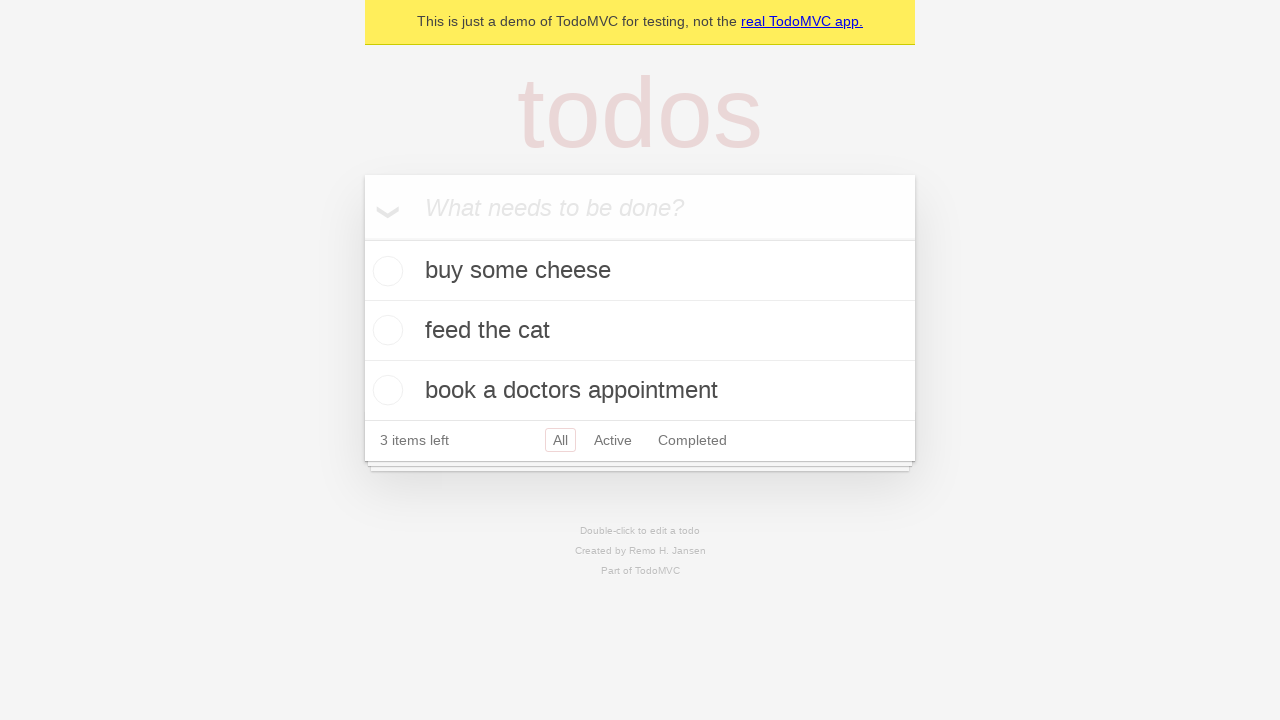

Verified that '3 items left' counter is displayed
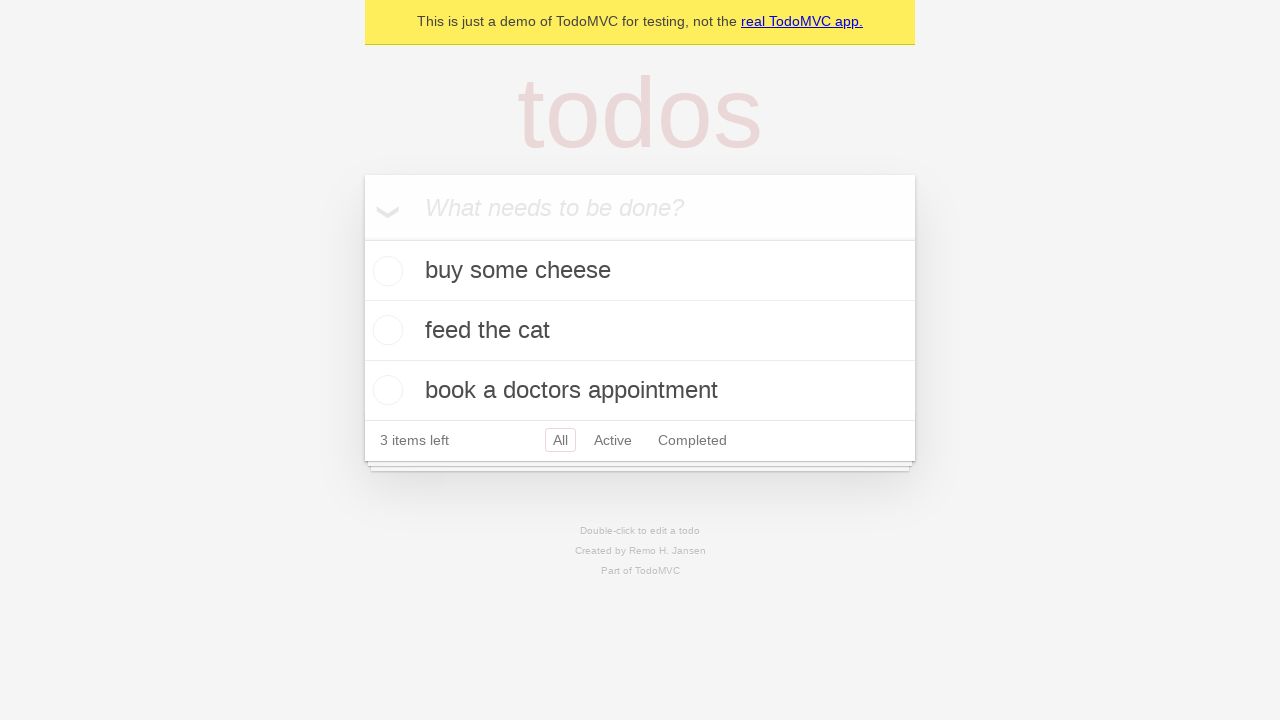

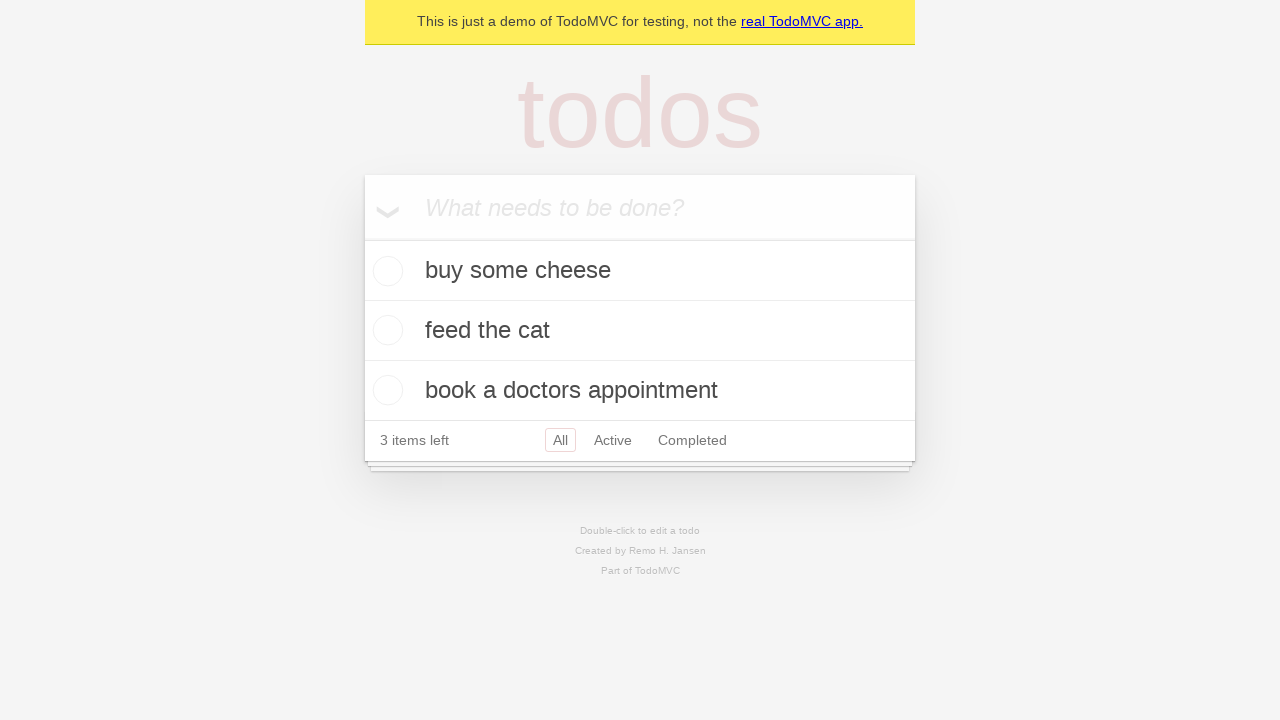